Waits for price to reach $100, clicks book button, then solves a mathematical captcha and submits the answer

Starting URL: http://suninjuly.github.io/explicit_wait2.html

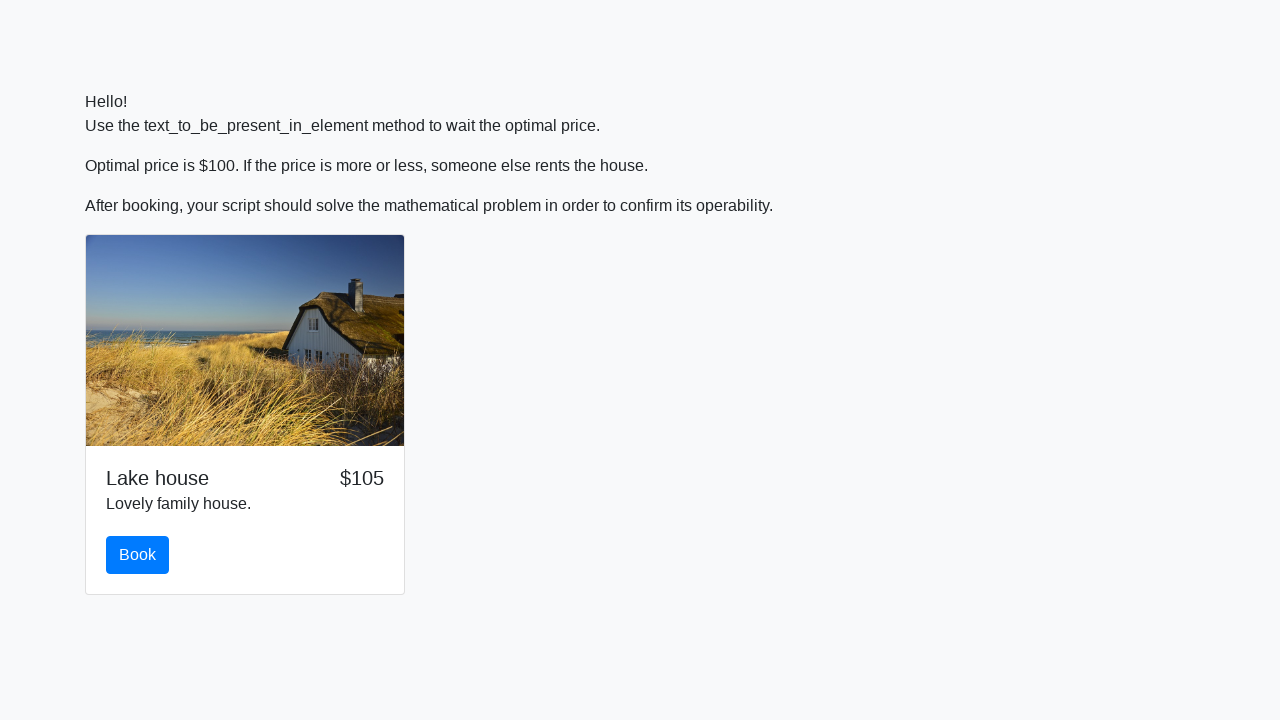

Waited for price to reach $100
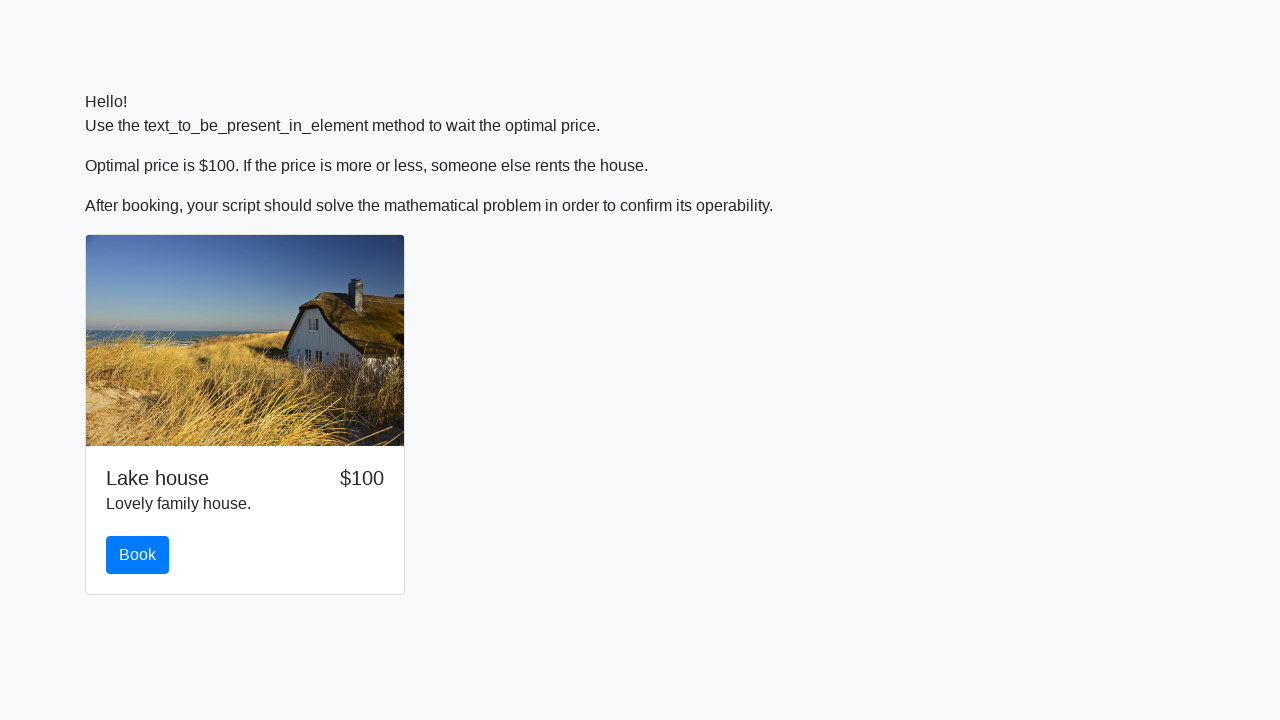

Clicked the book button at (138, 555) on #book
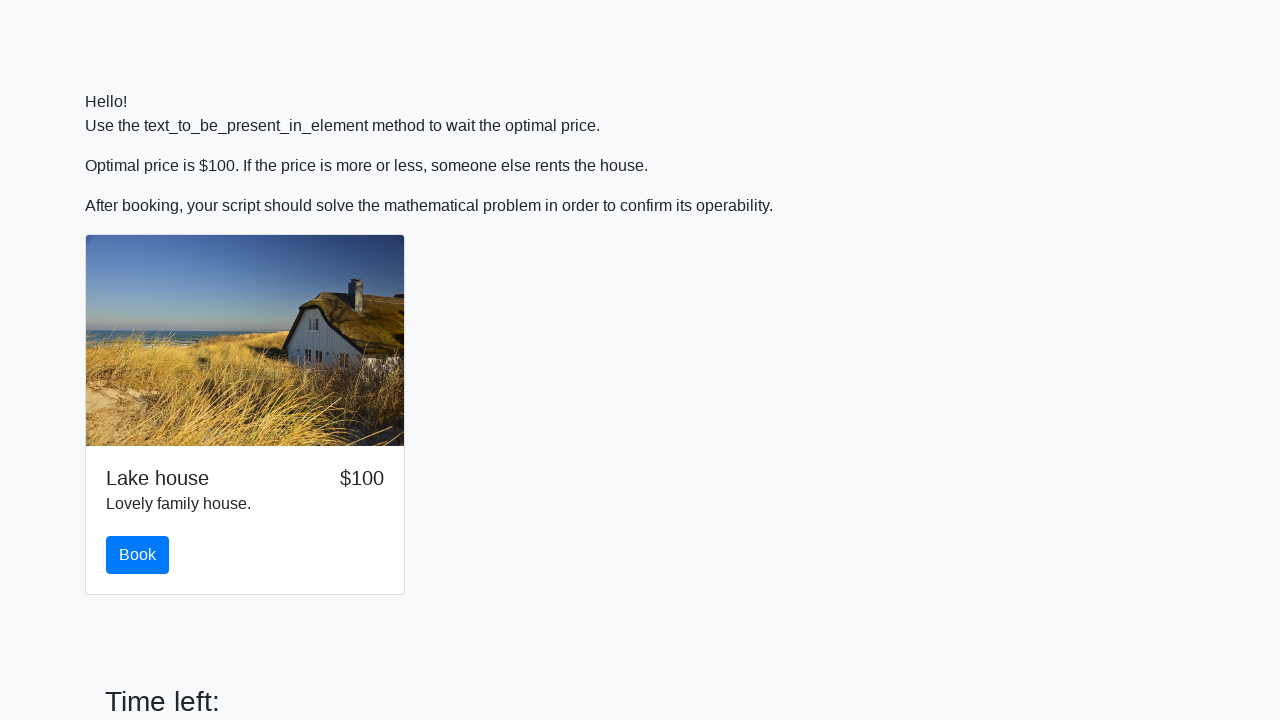

Retrieved input value for calculation: 848
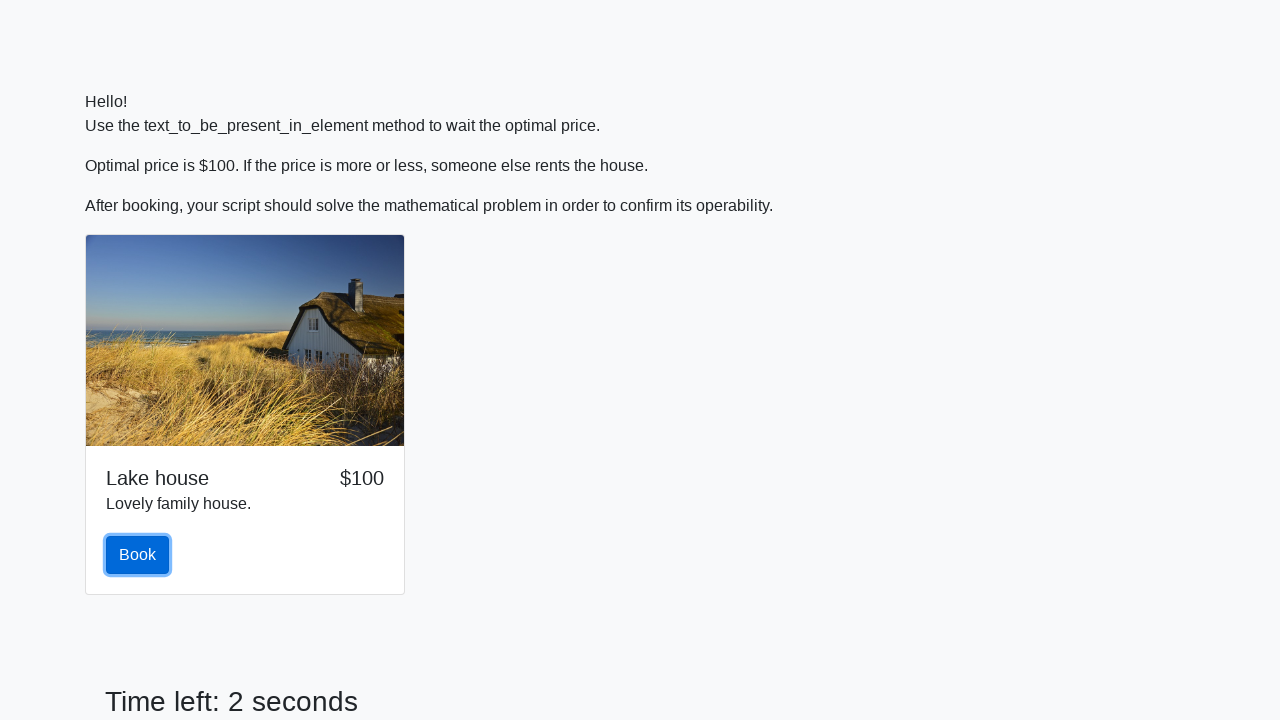

Calculated mathematical answer: 1.0064687495975595
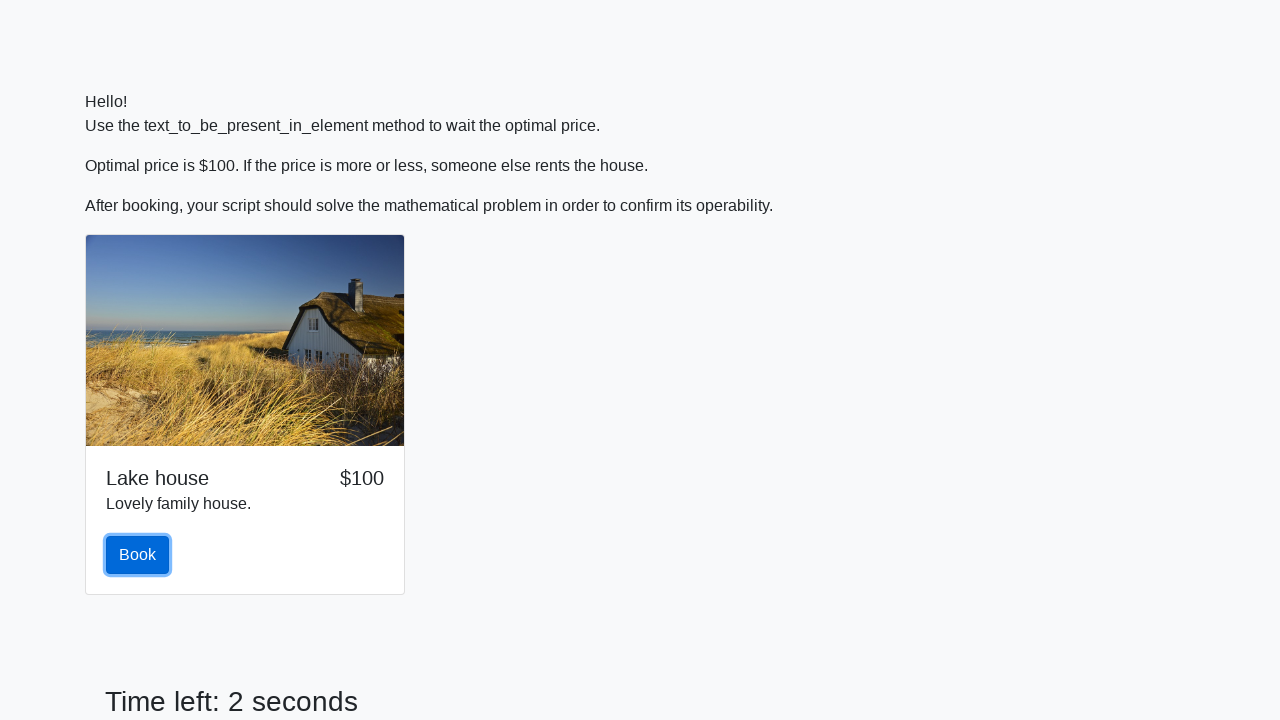

Filled in the calculated answer on #answer
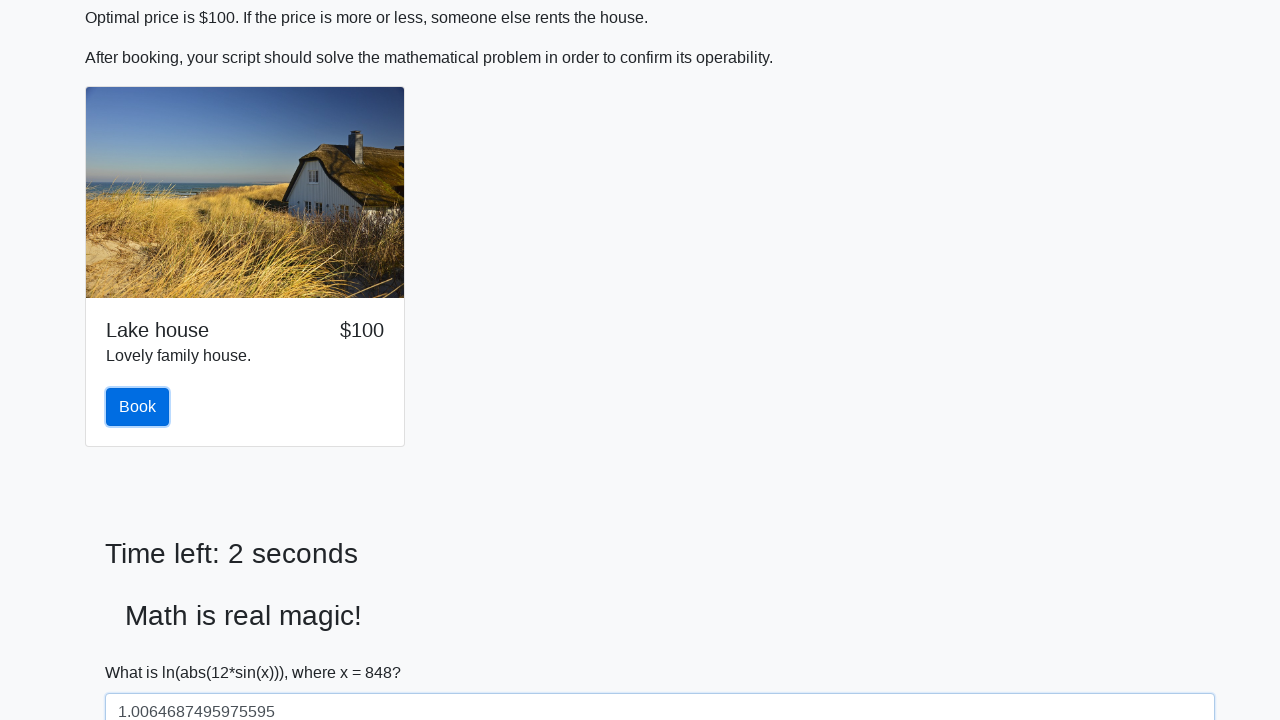

Clicked Submit button at (143, 651) on text=Submit
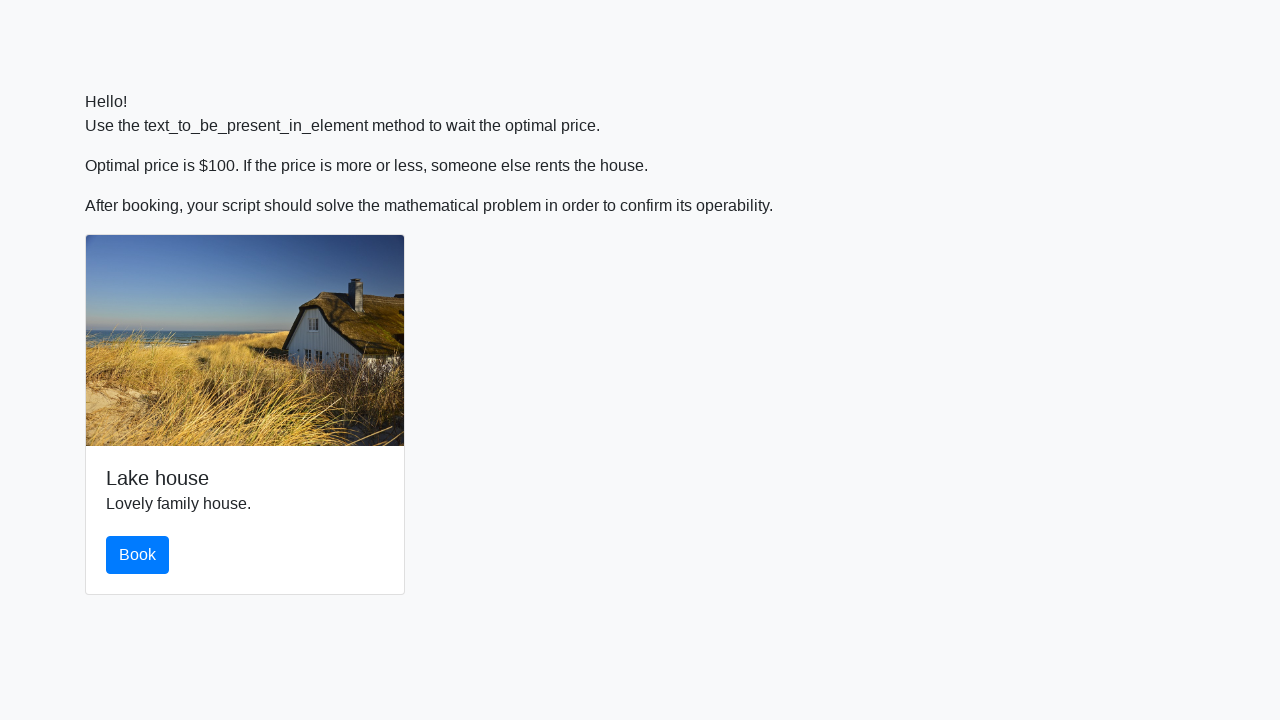

Alert dialog accepted
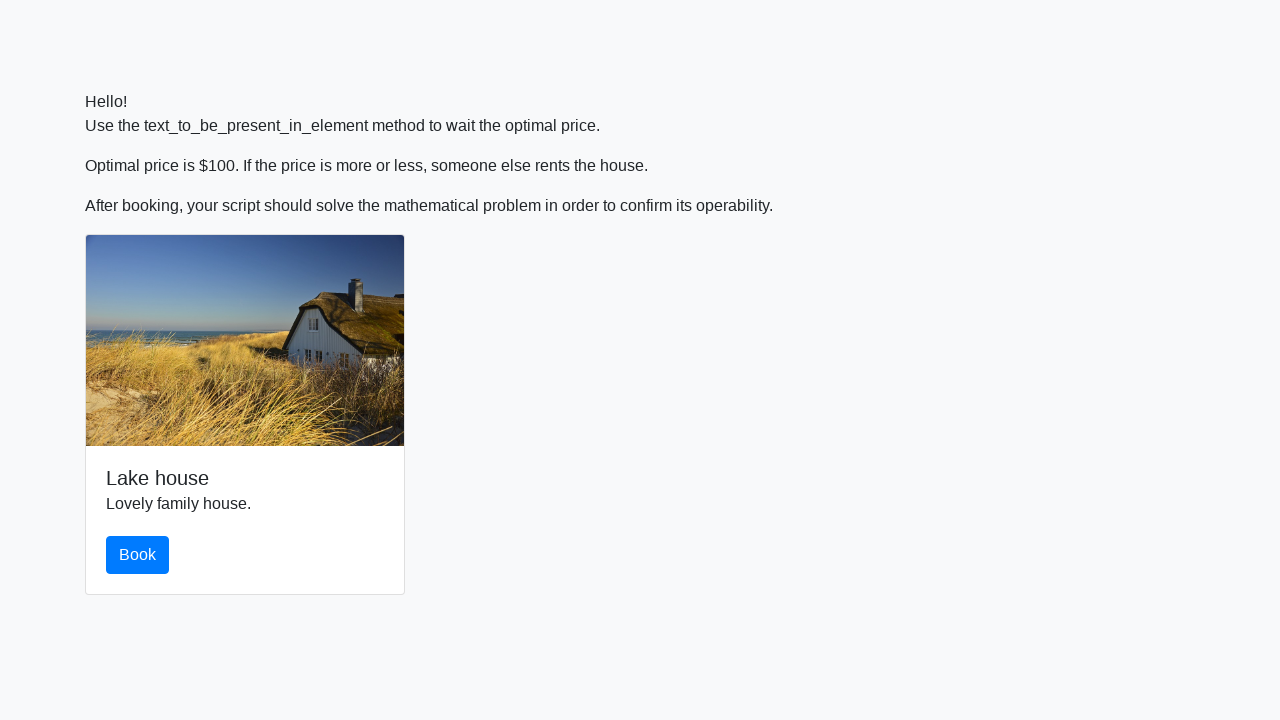

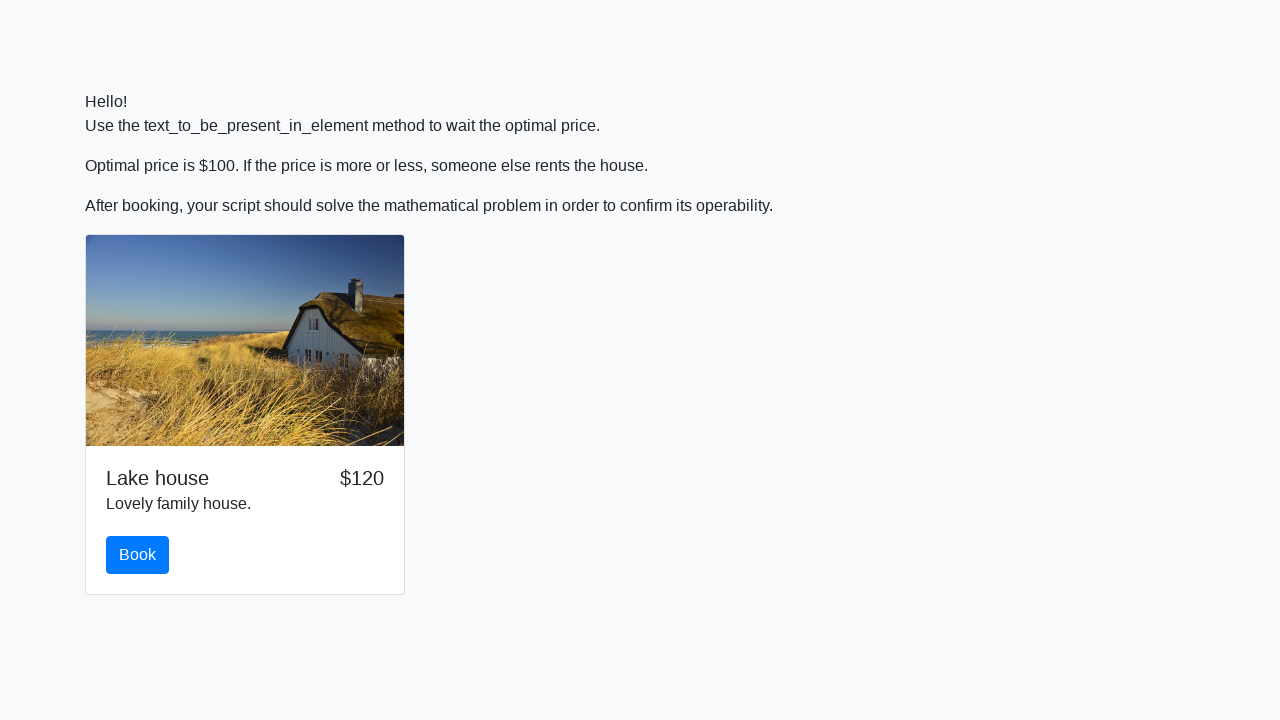